Tests browser timezone and geolocation emulation by setting location to Rome, Italy and navigating to timezone and location verification websites.

Starting URL: https://www.whatismytimezone.com/

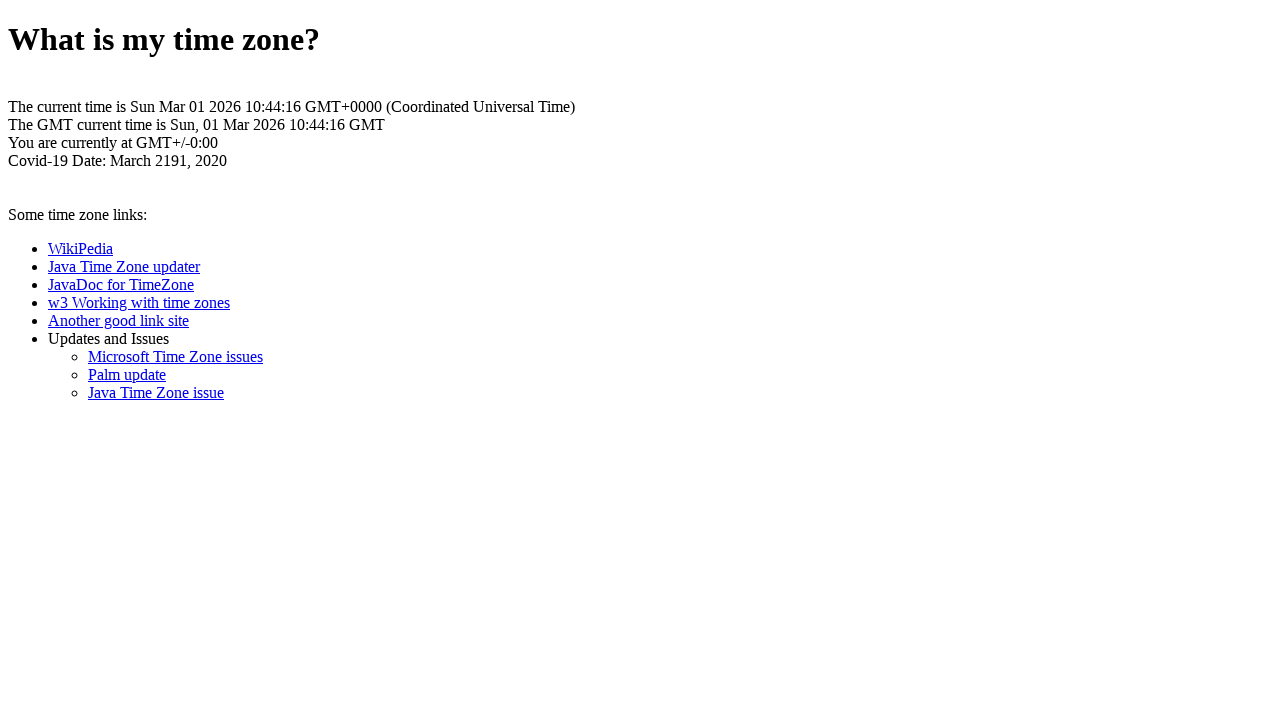

Initial page load completed with network idle state
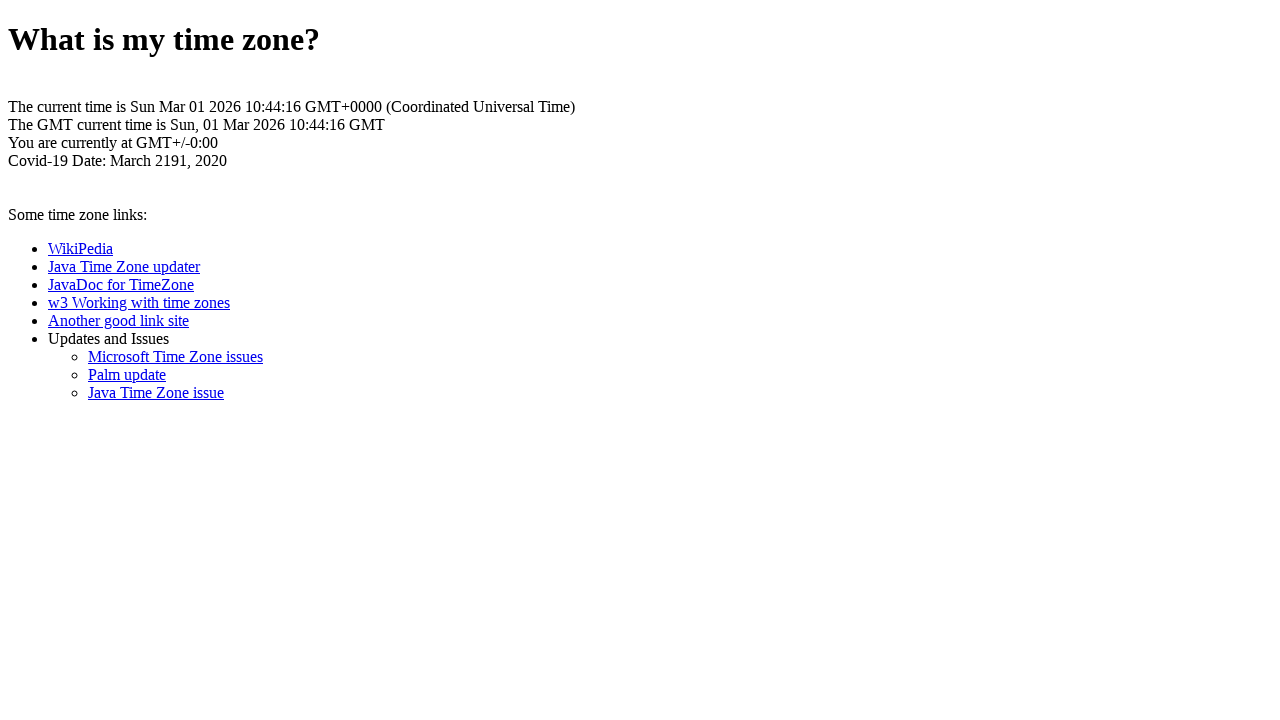

Navigated to location verification website (mylocation.org)
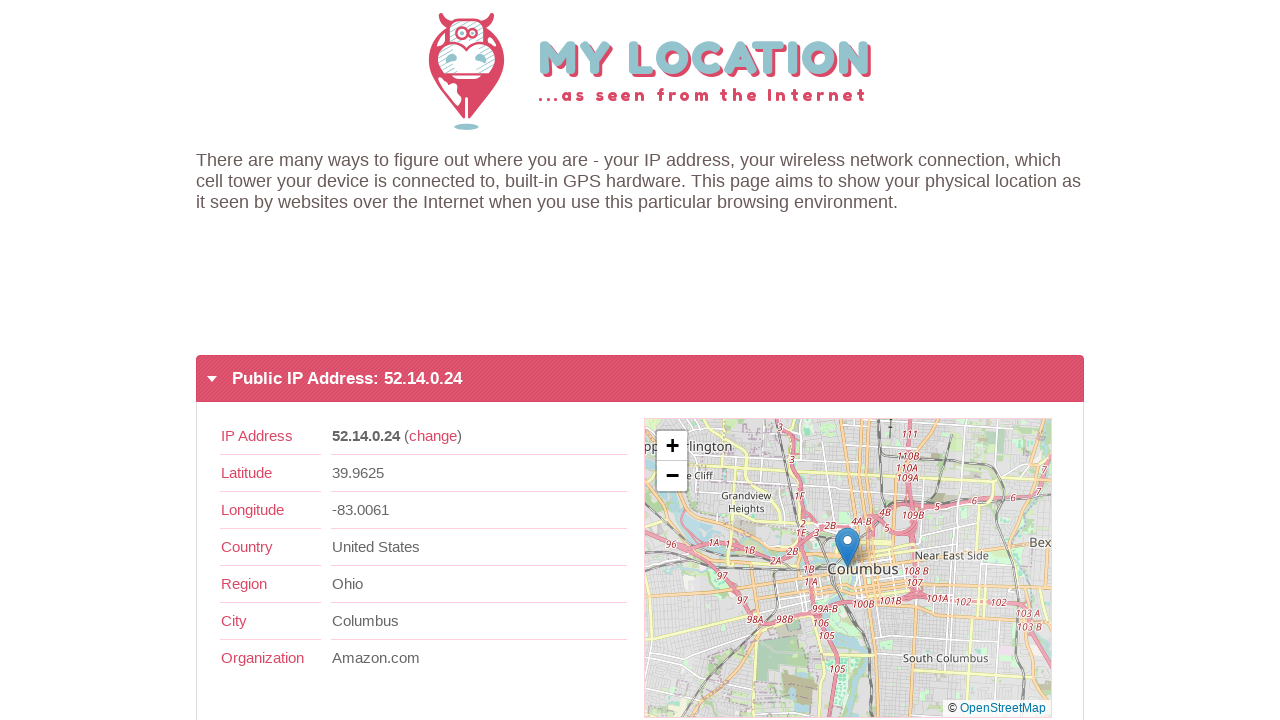

Location verification page loaded with network idle state
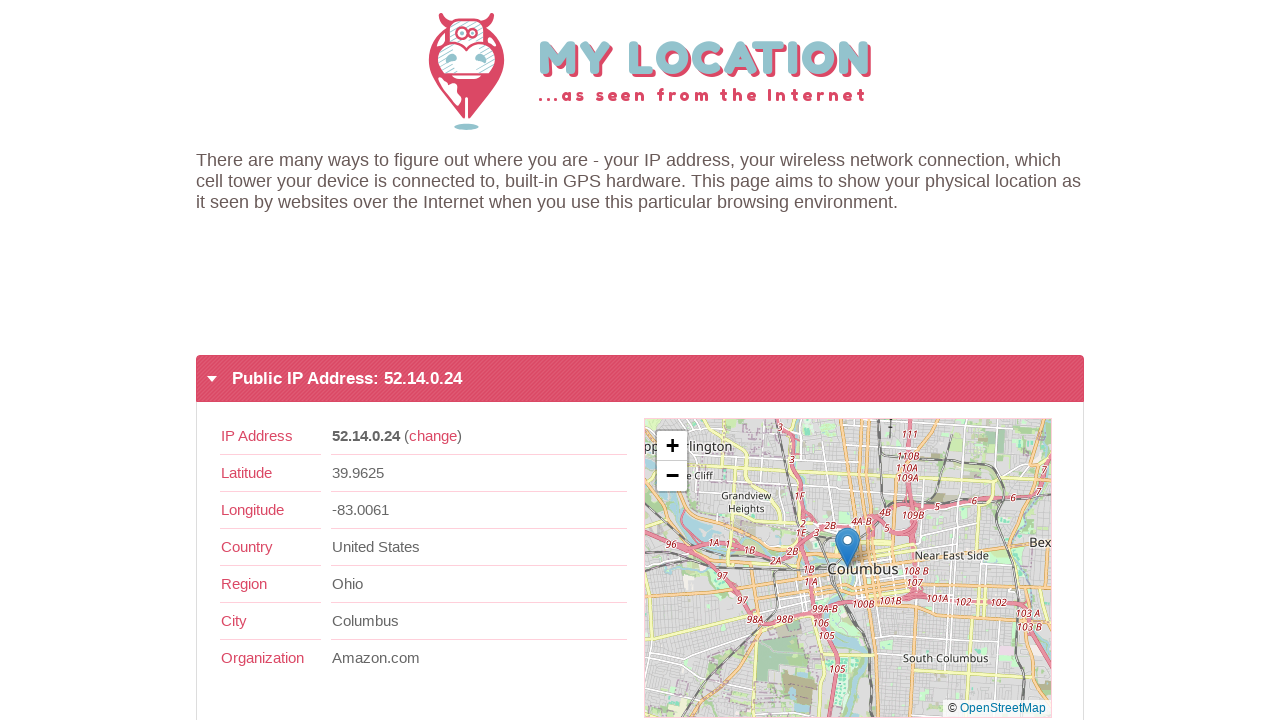

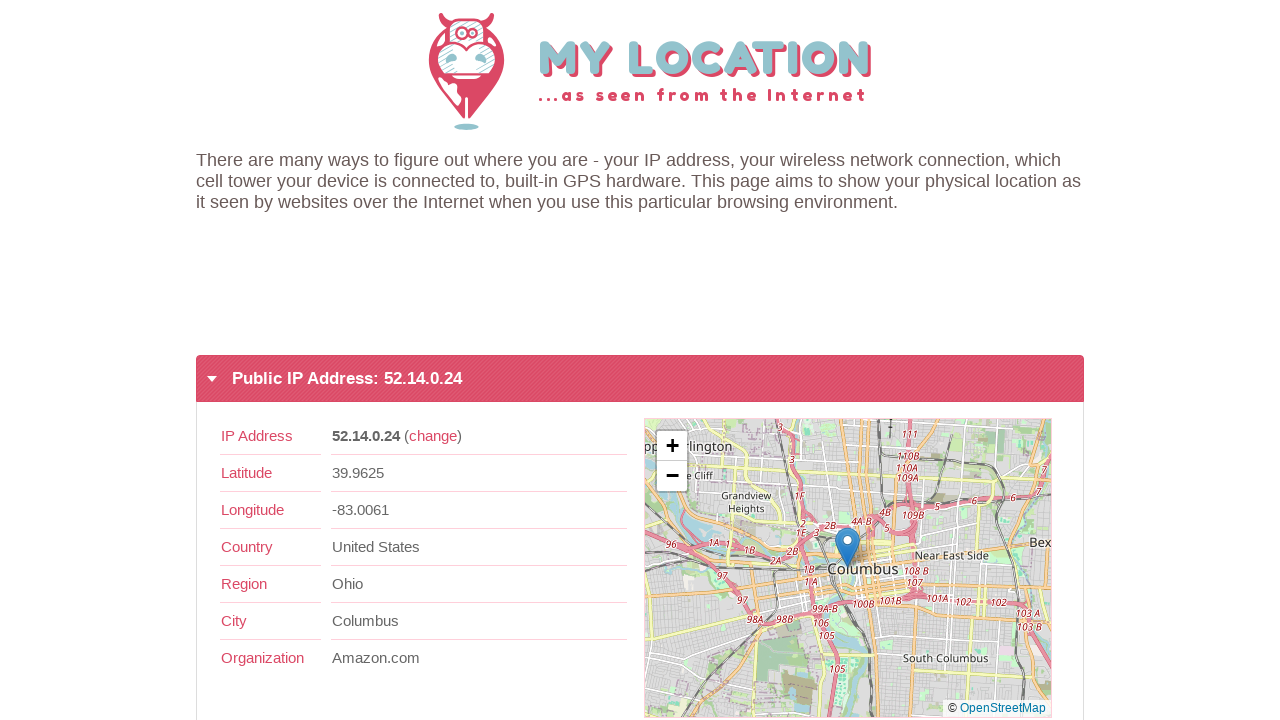